Tests checkbox interaction on a registration form by clicking checkboxes - selecting checkbox1, selecting checkbox2, and then toggling checkbox2 off

Starting URL: https://demo.automationtesting.in/Register.html

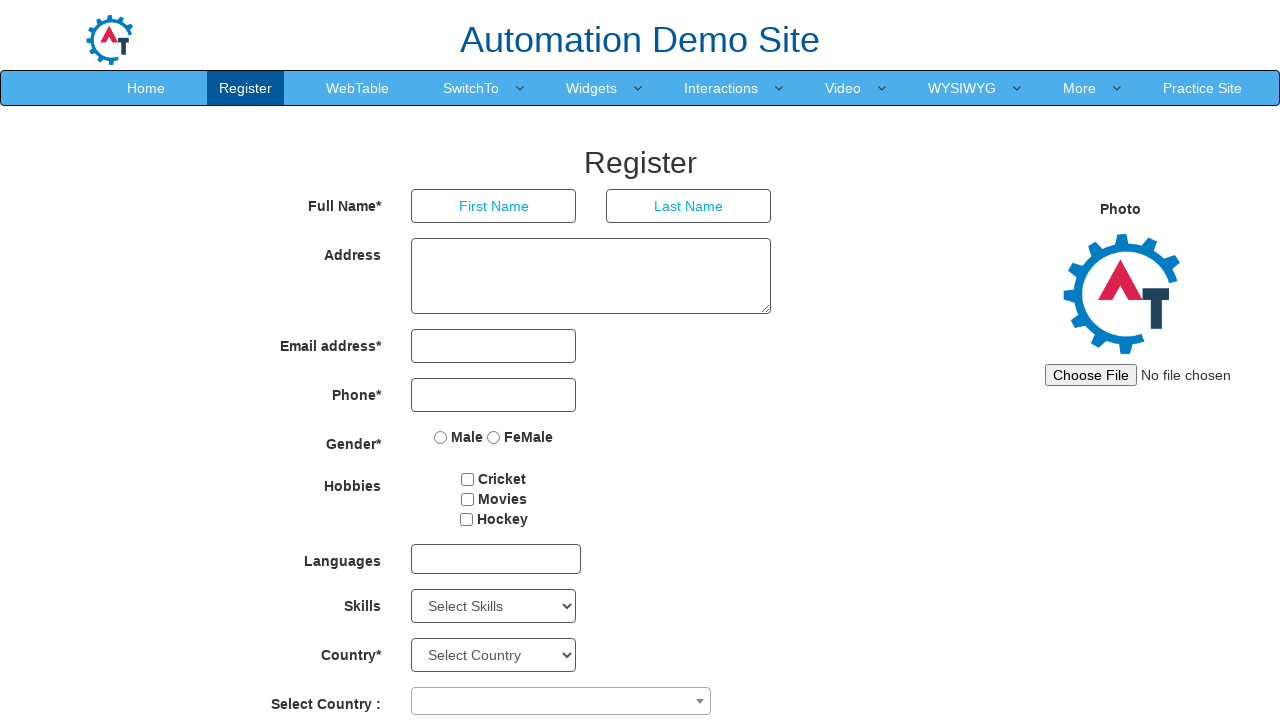

Selected checkbox1 on registration form at (468, 479) on xpath=//*[@id='checkbox1']
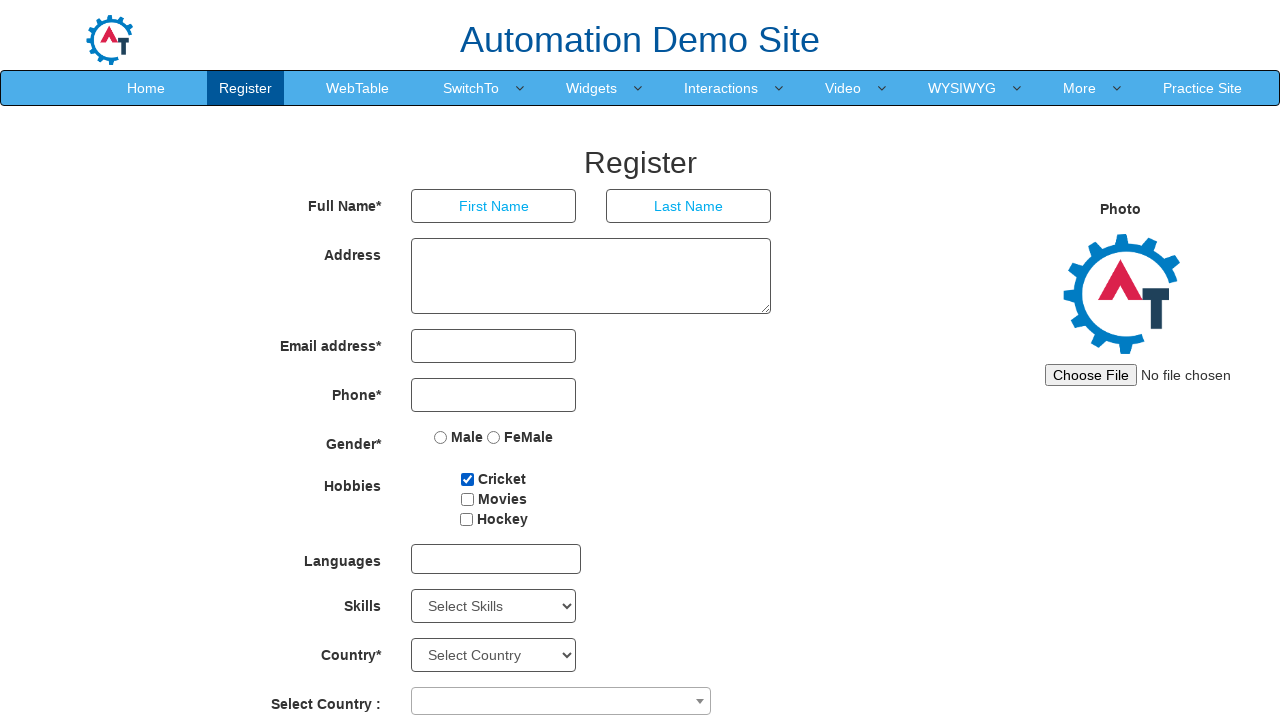

Selected checkbox2 on registration form at (467, 499) on #checkbox2
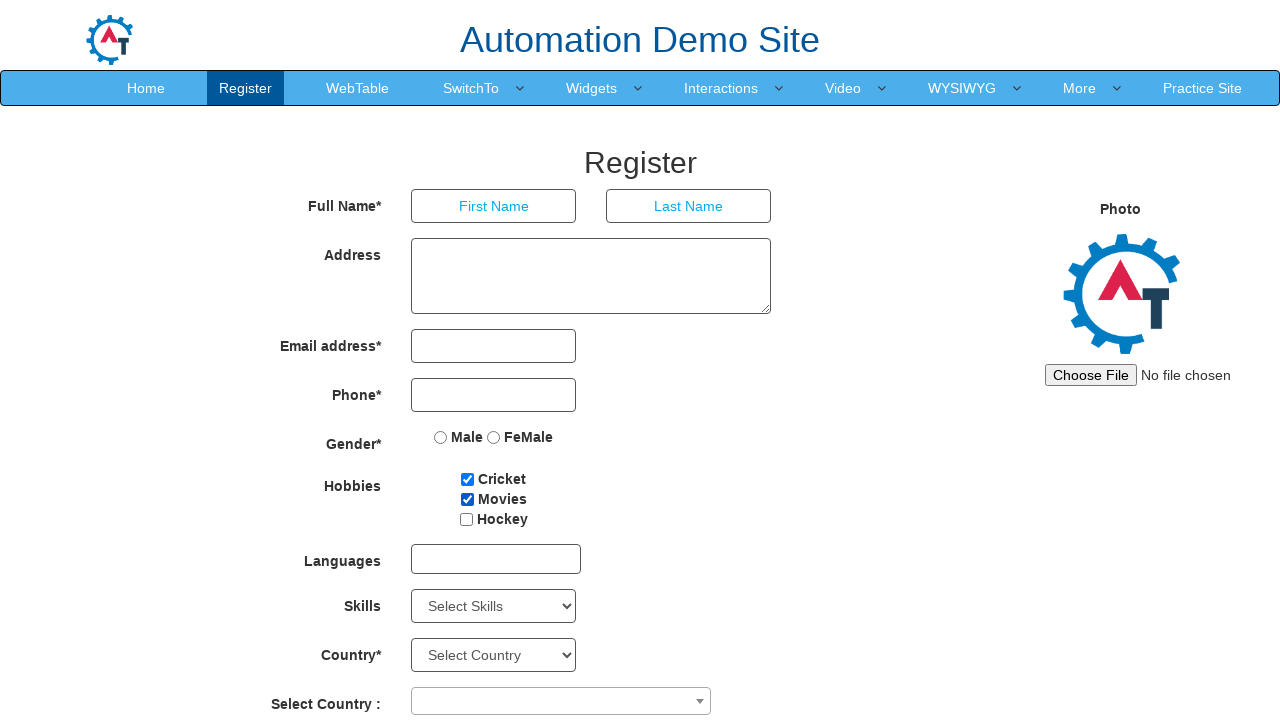

Toggled checkbox2 off (unchecked) at (467, 499) on #checkbox2
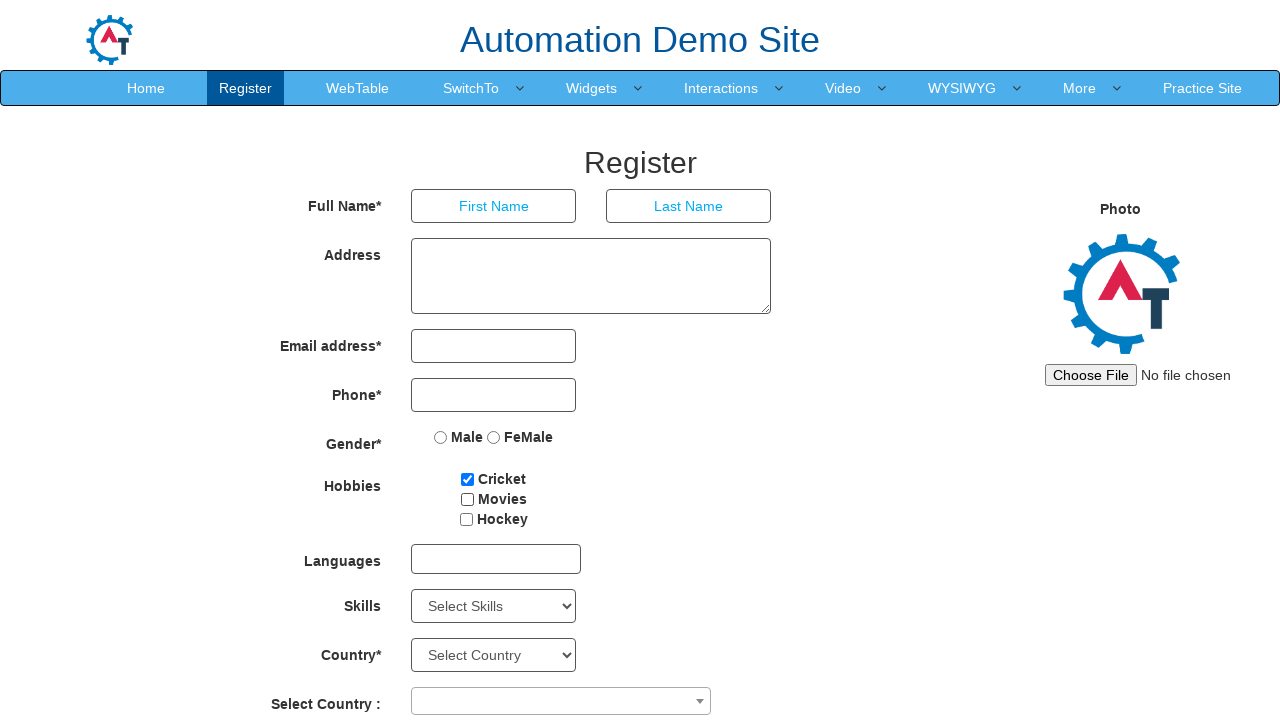

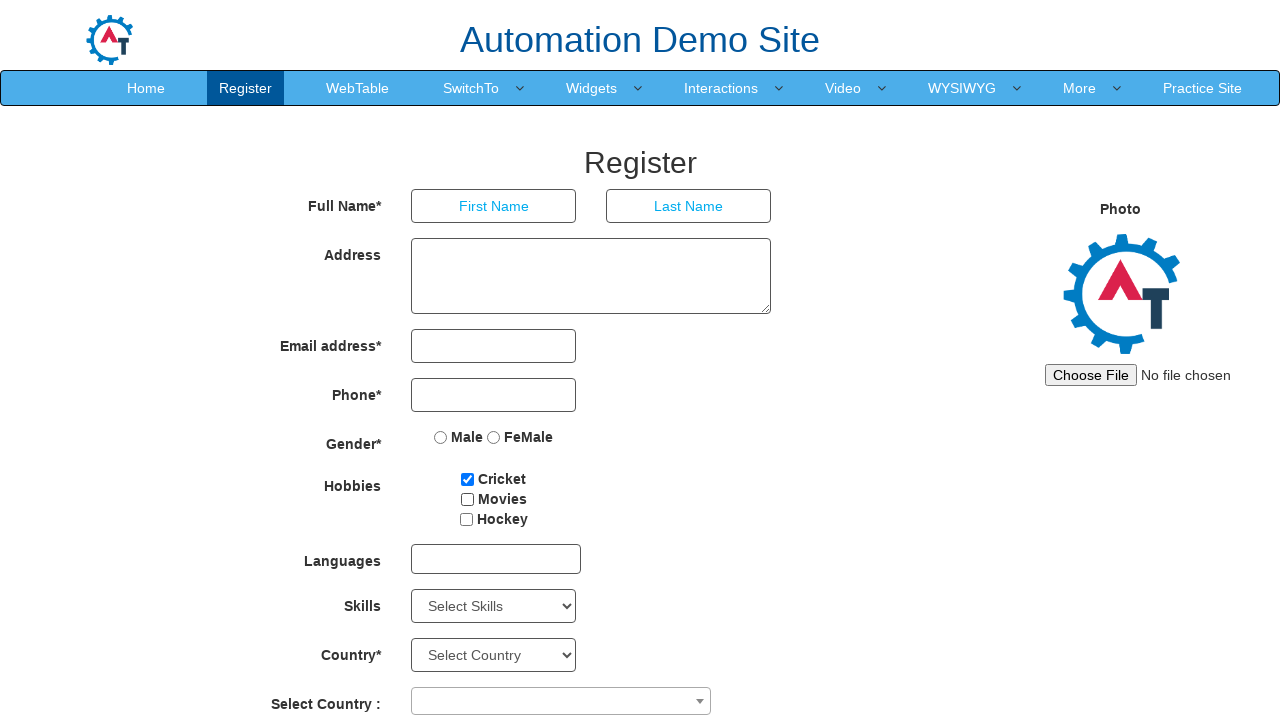